Tests Trello homepage navigation and form interaction by clicking login button and filling email field

Starting URL: https://trello.com/

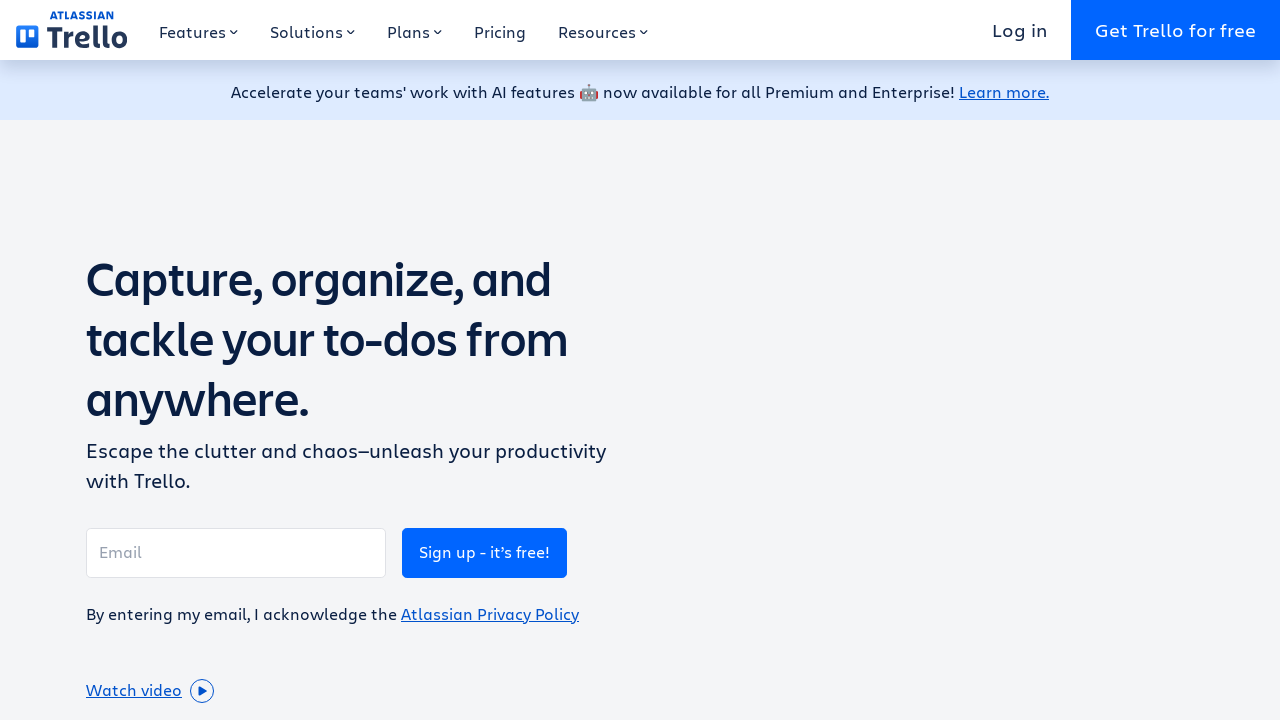

Clicked login button on Trello homepage at (1020, 30) on a[data-uuid='MJFtCCgVhXrVl7v9HA7EH_login']
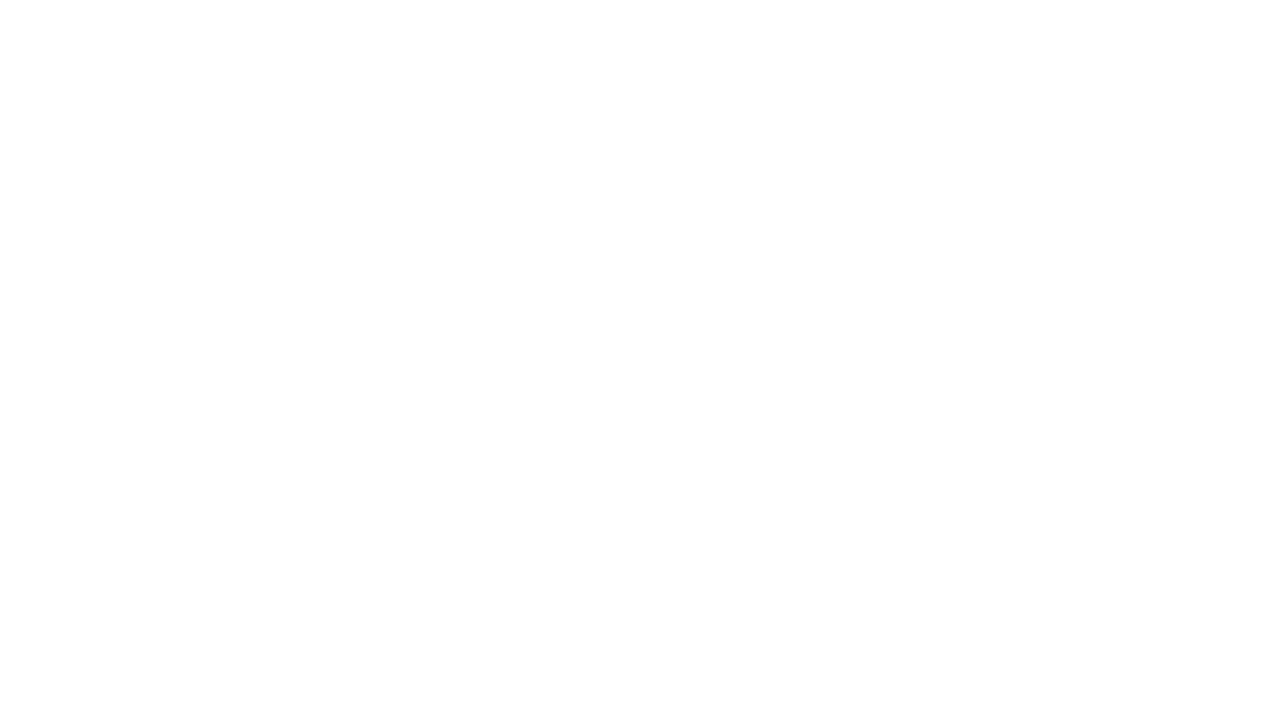

Filled email field with testuser@example.com on input[placeholder='Enter your email']
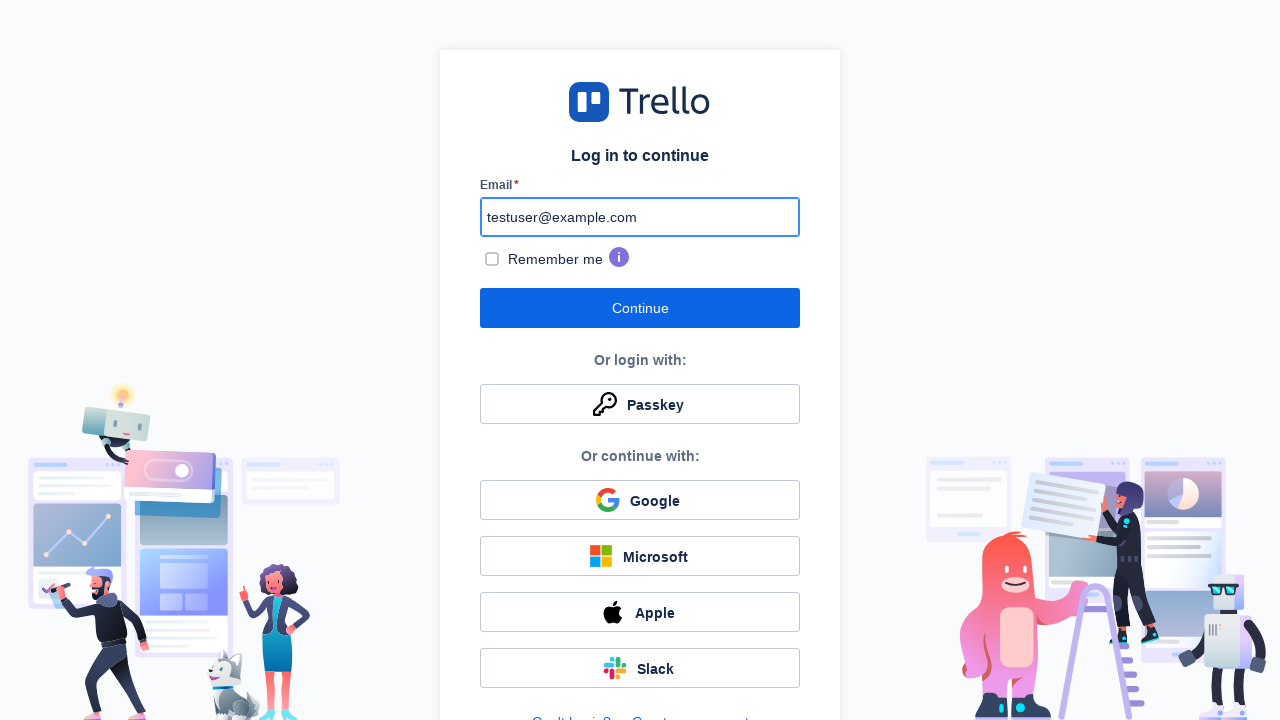

Verified Continue button is displayed
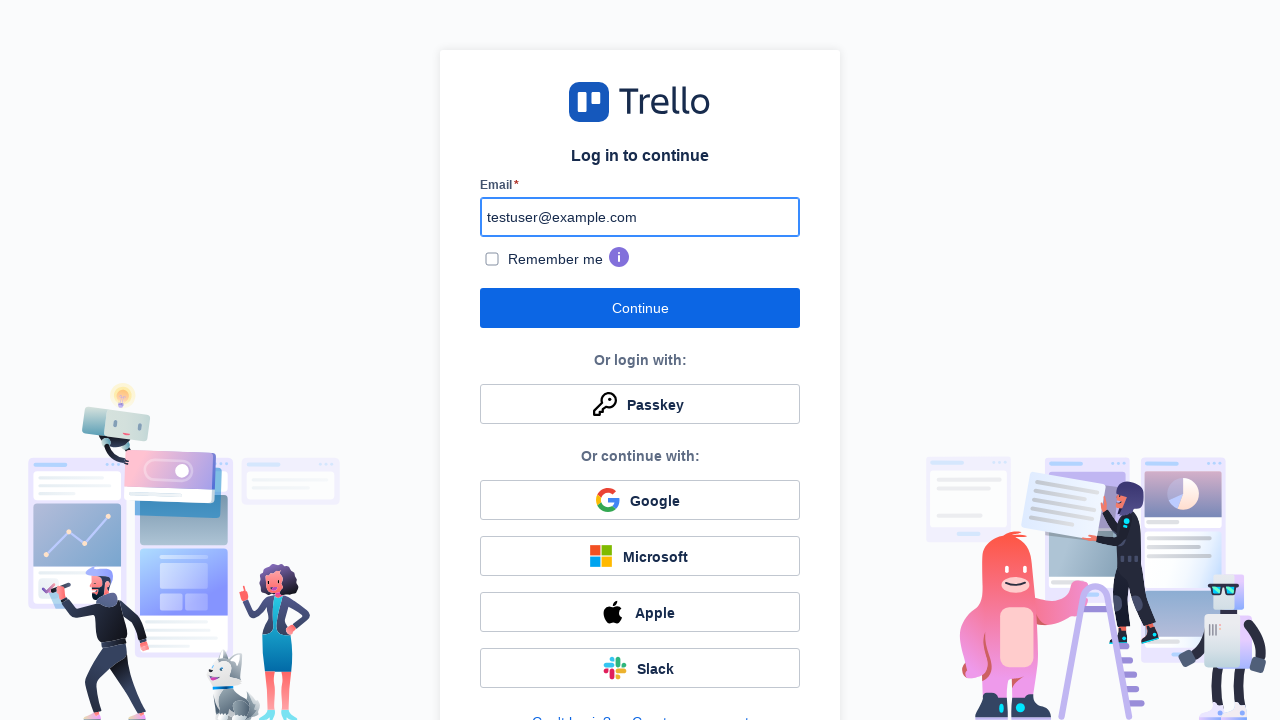

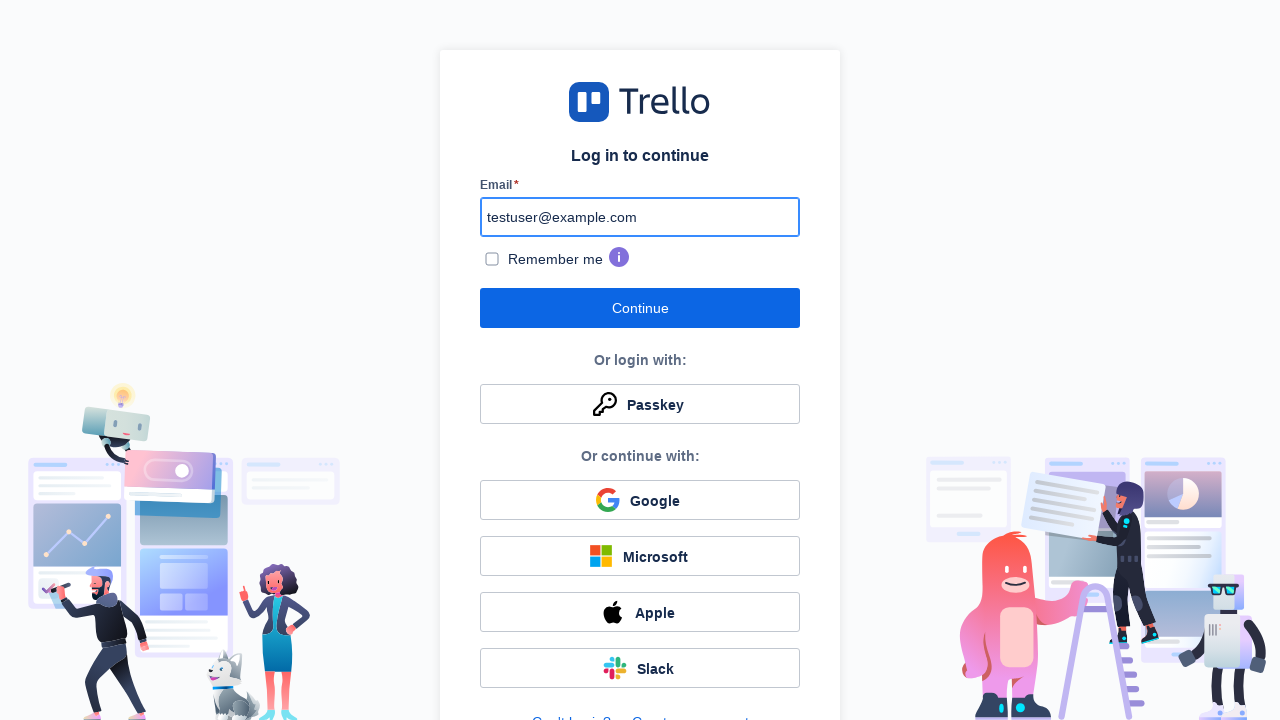